Tests laminate calculator by entering room dimensions (5x7) and verifying the calculation result is displayed

Starting URL: https://masterskayapola.ru/kalkulyator/laminata.html

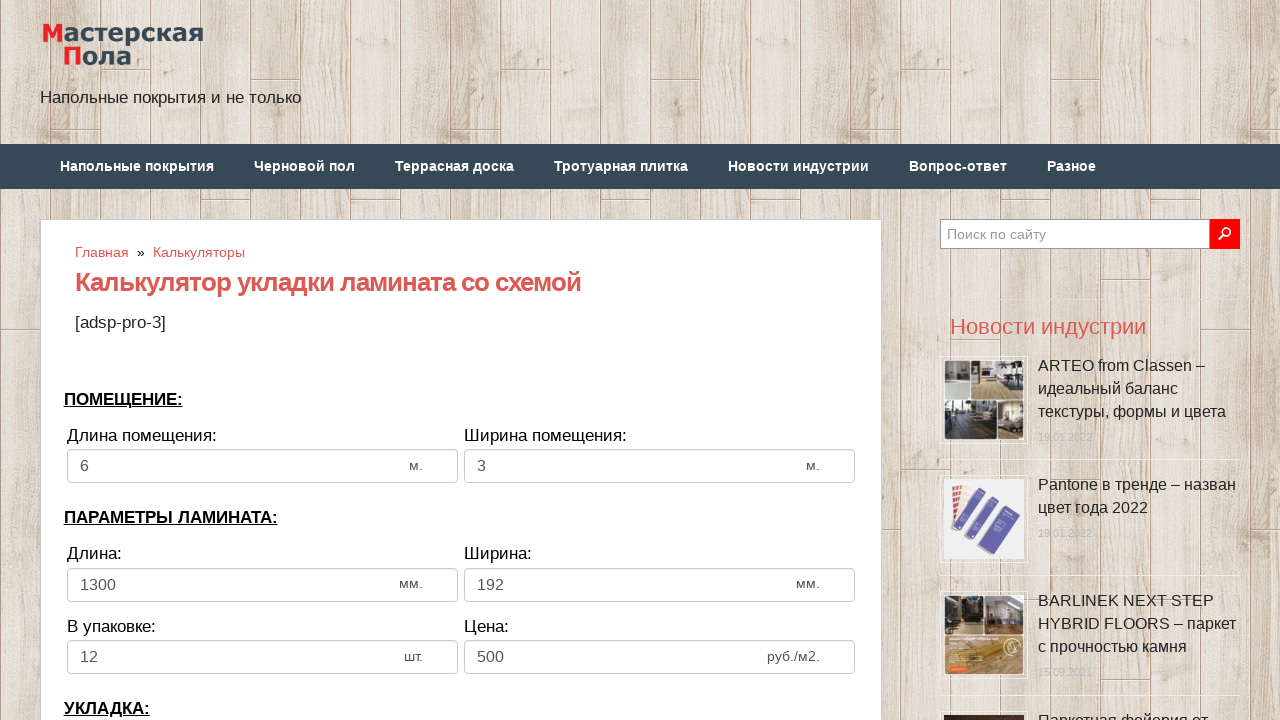

Clicked room width input field at (262, 466) on input[name='calc_roomwidth']
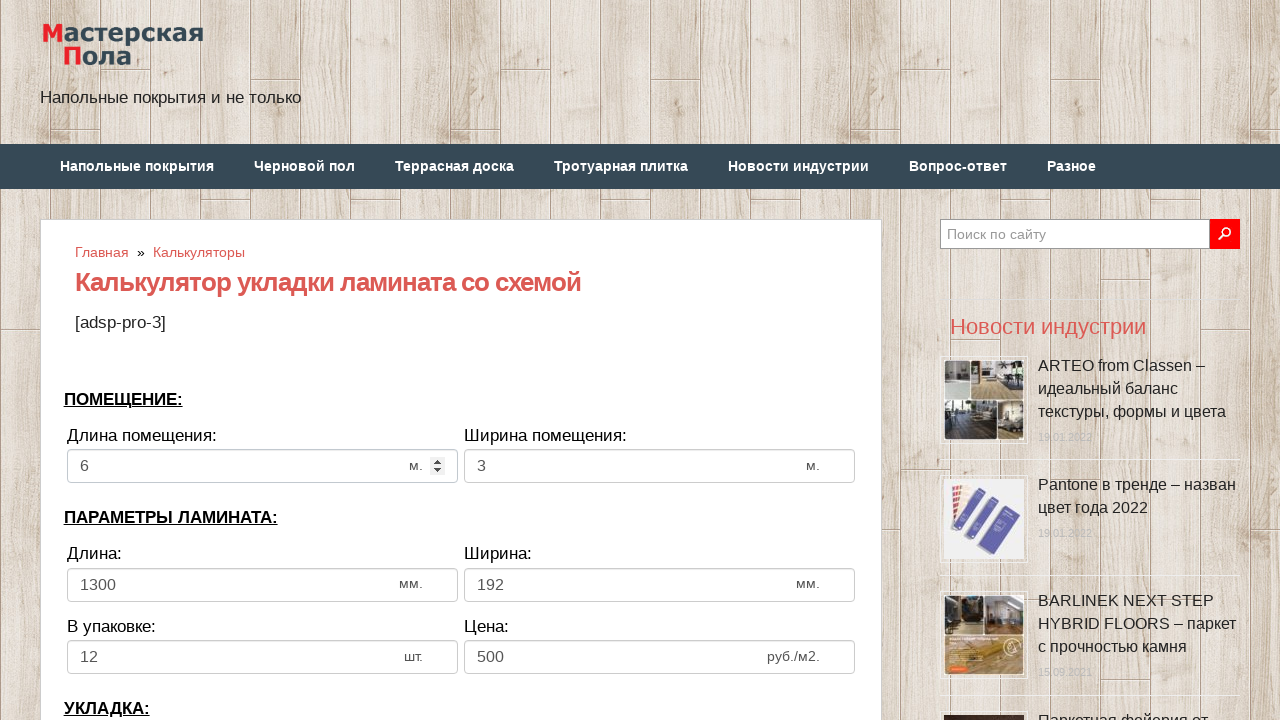

Selected all text in room width field
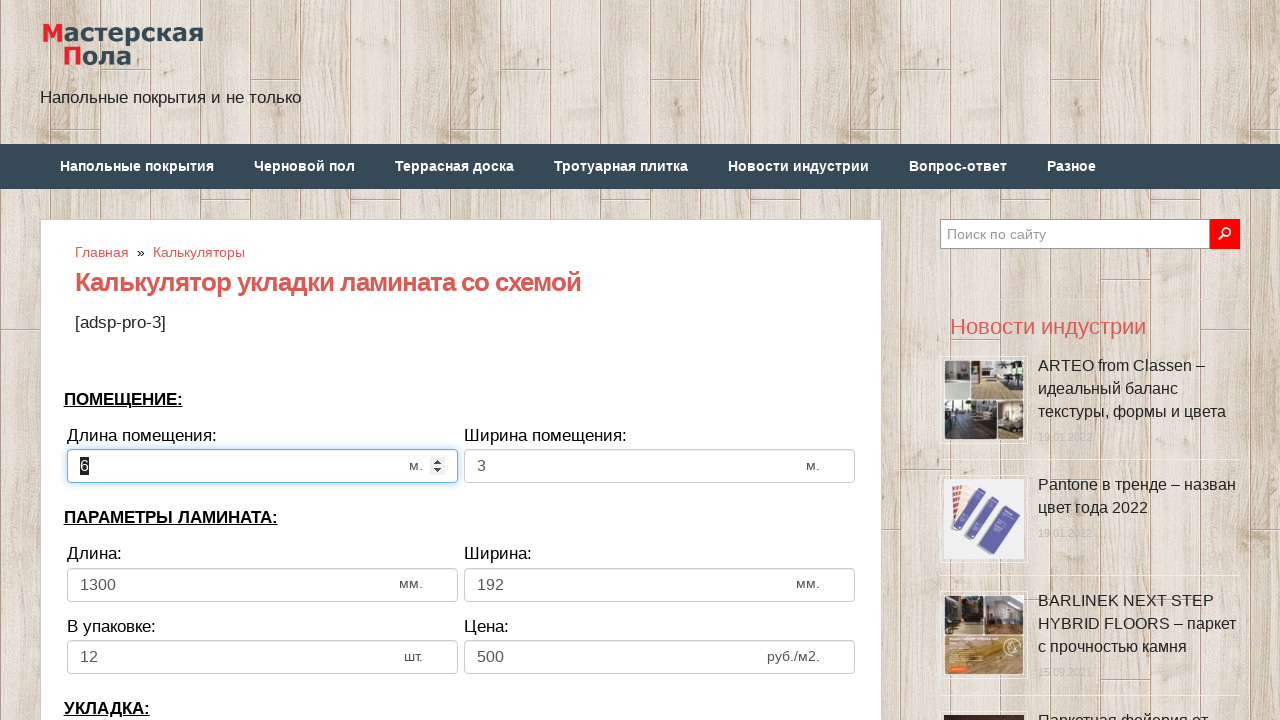

Cleared room width field
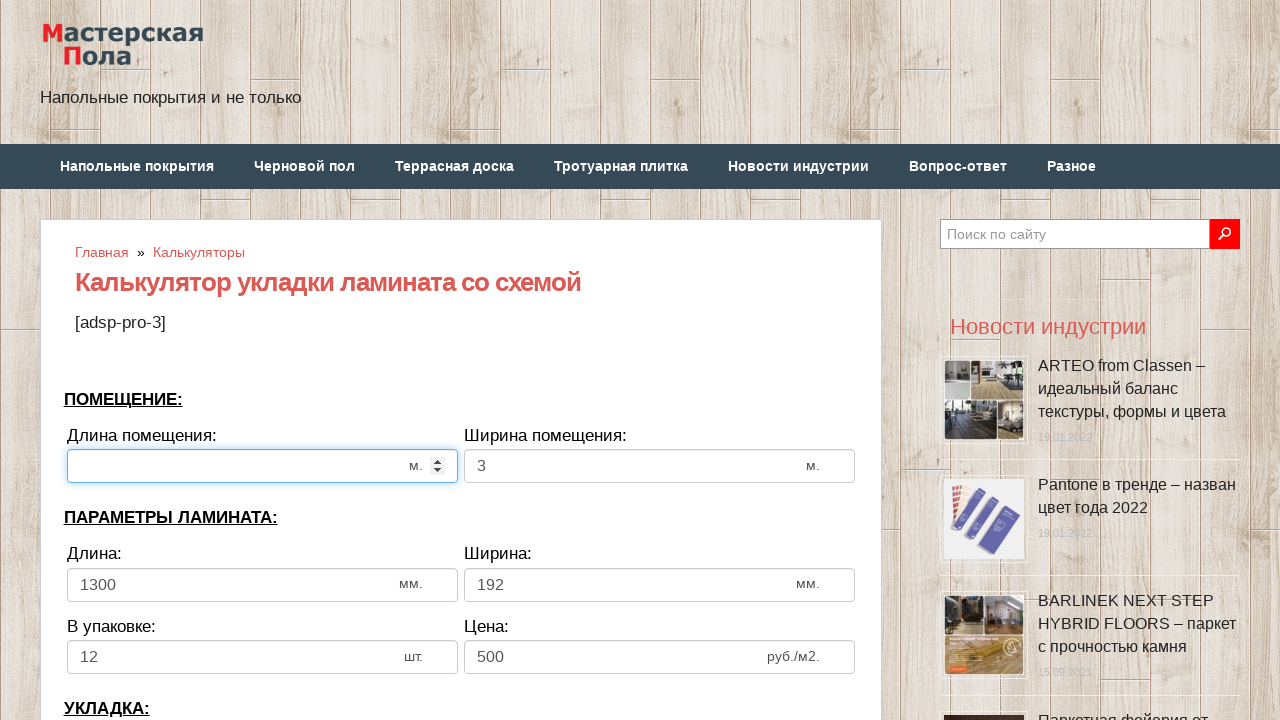

Entered room width value '5' on input[name='calc_roomwidth']
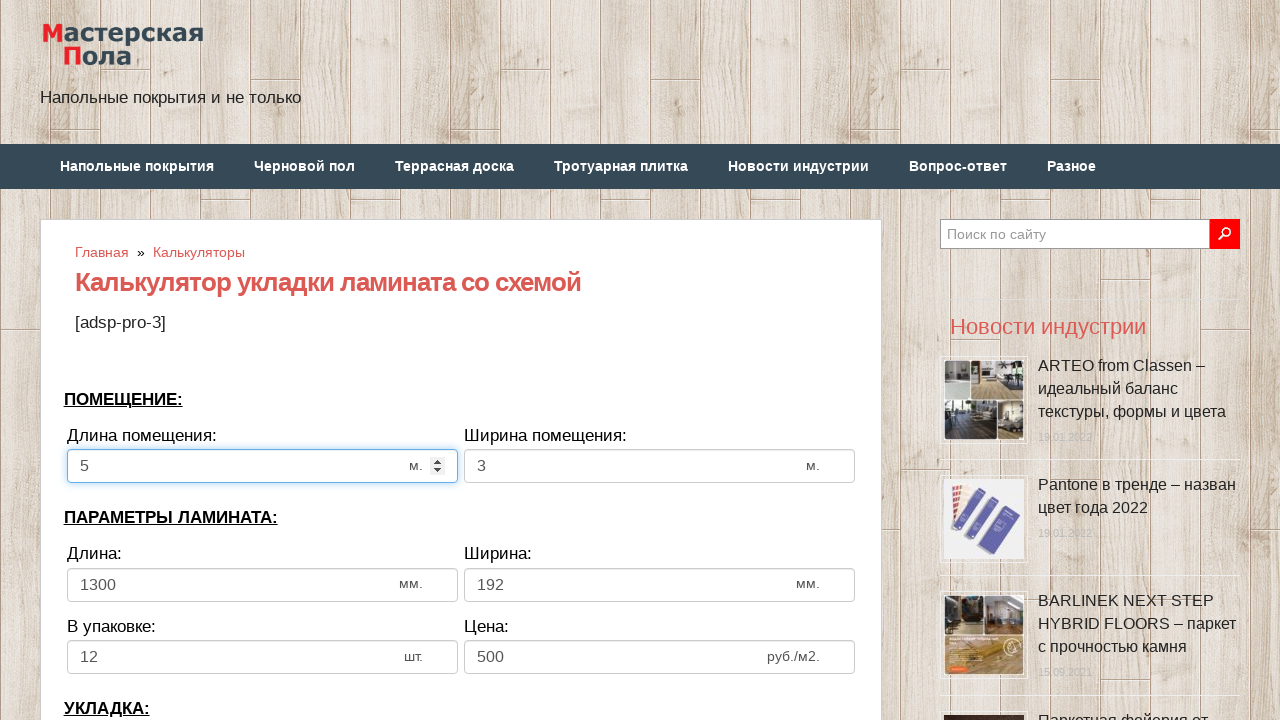

Pressed Enter to confirm room width
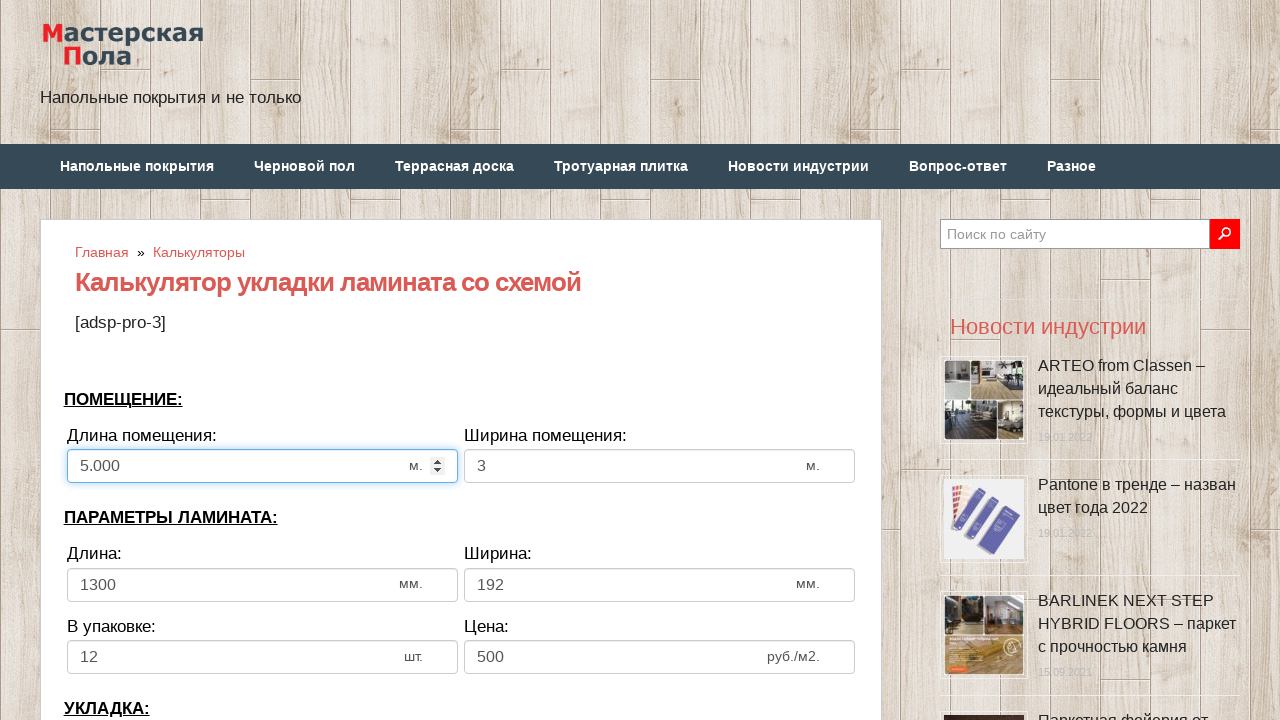

Clicked room height input field at (660, 466) on input[name='calc_roomheight']
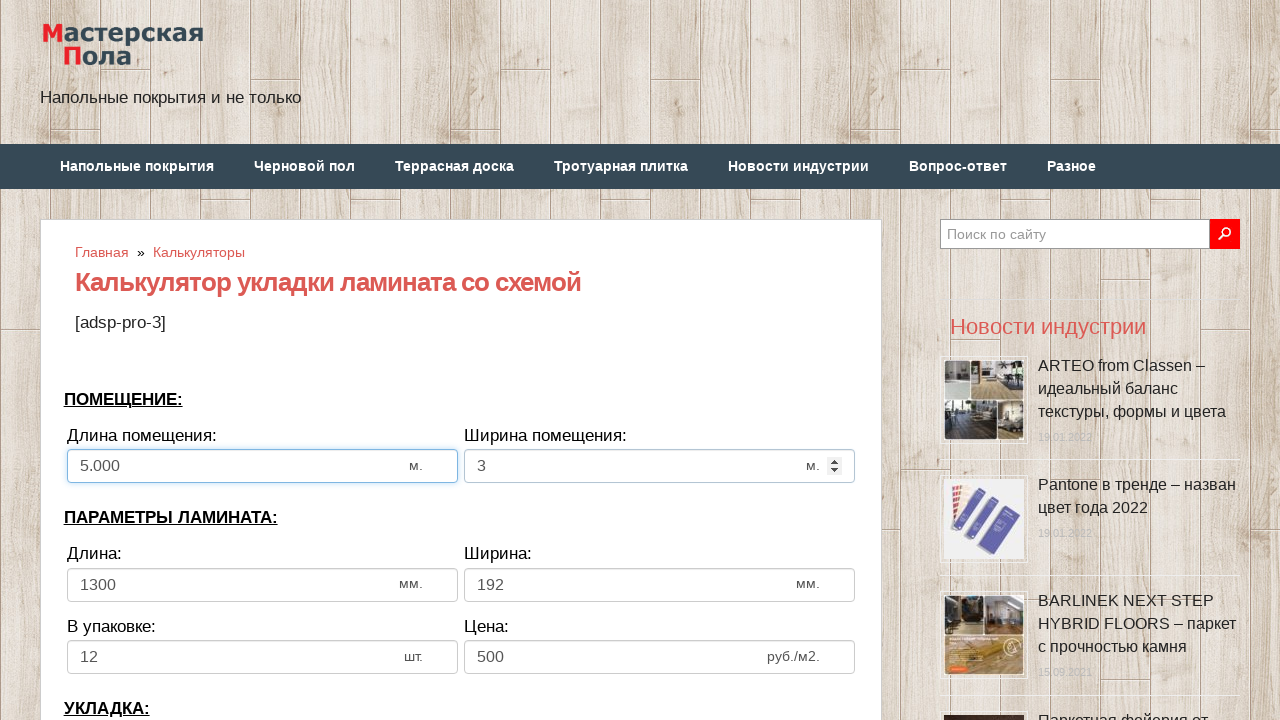

Selected all text in room height field
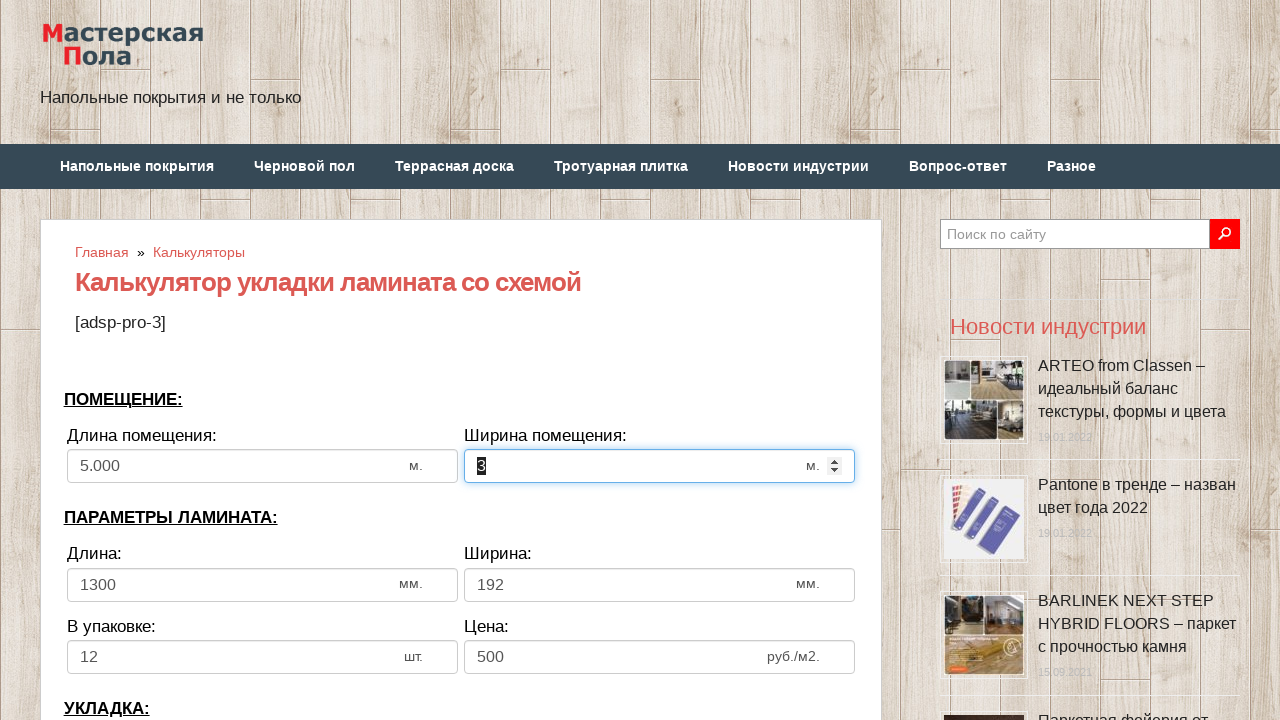

Cleared room height field
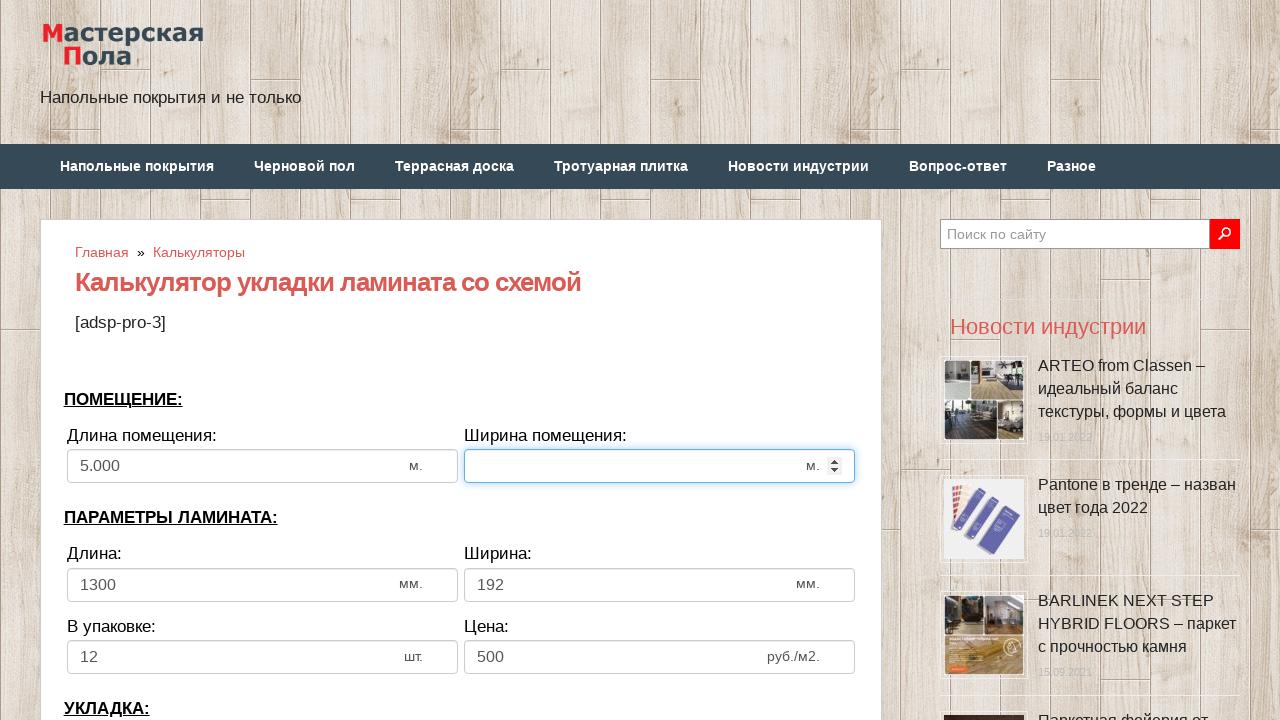

Entered room height value '7' on input[name='calc_roomheight']
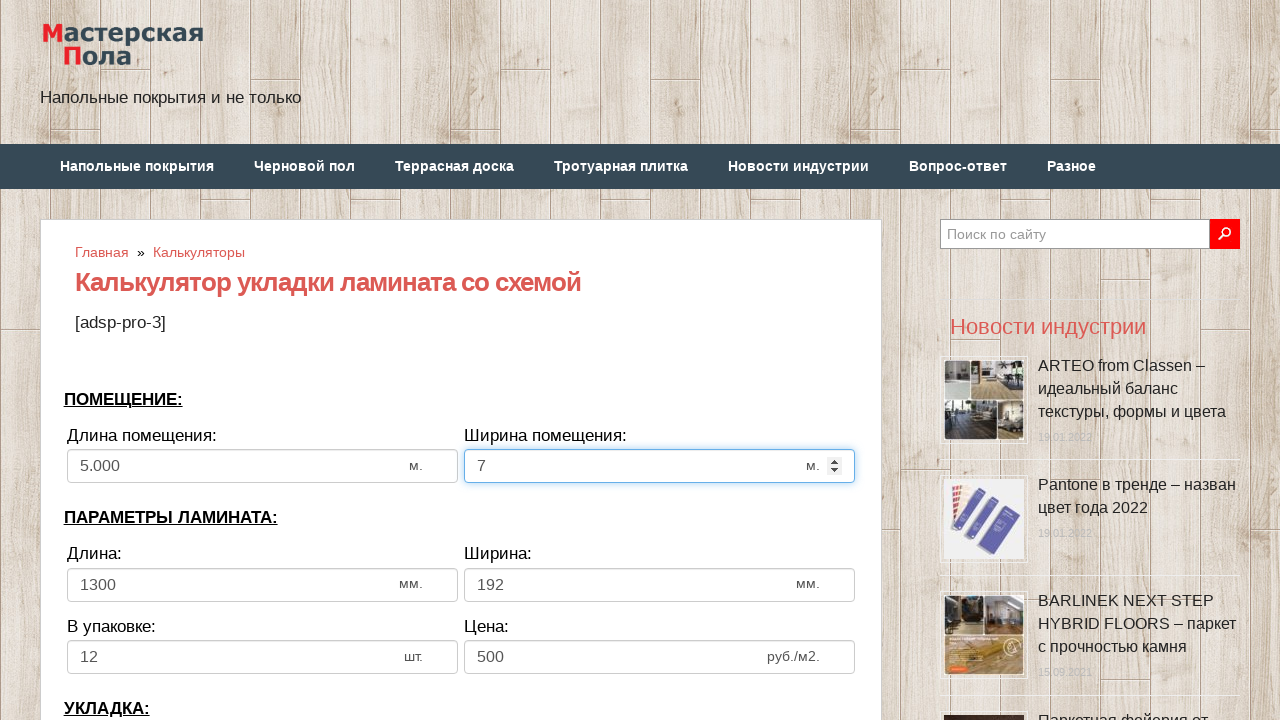

Pressed Enter to confirm room height
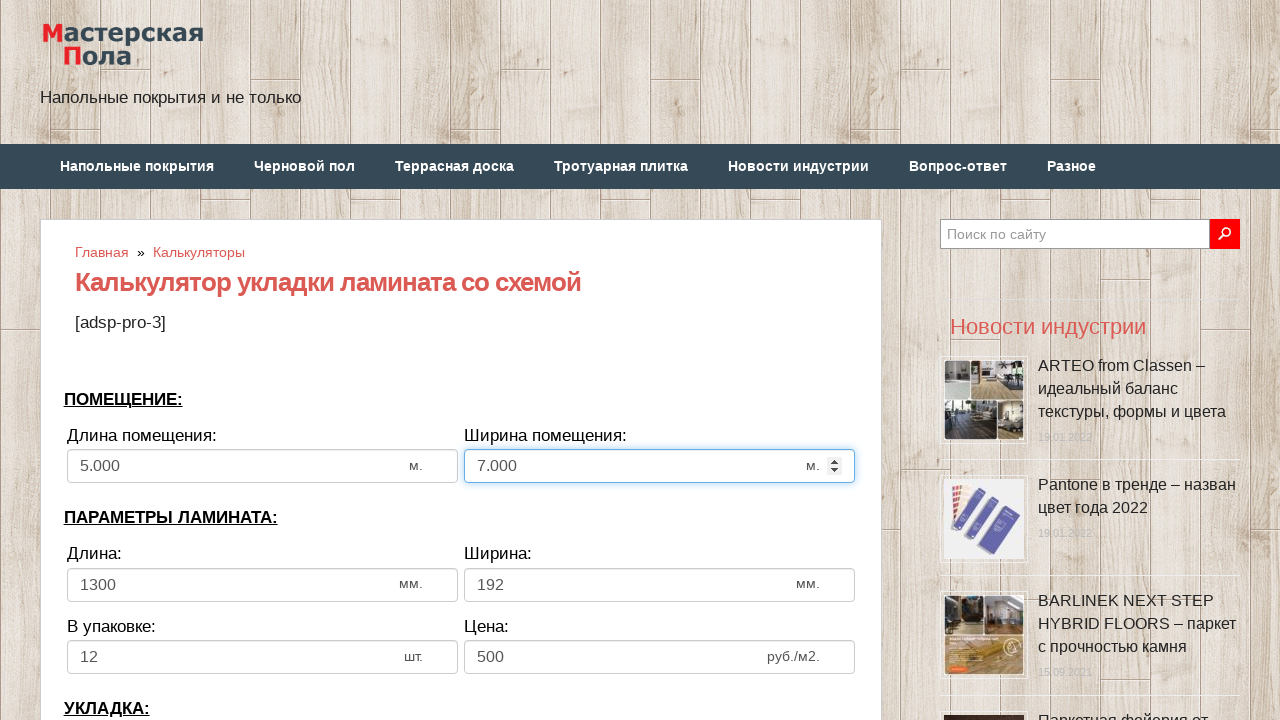

Clicked calculate button at (461, 361) on .btn.btn-secondary.btn-lg.tocalc
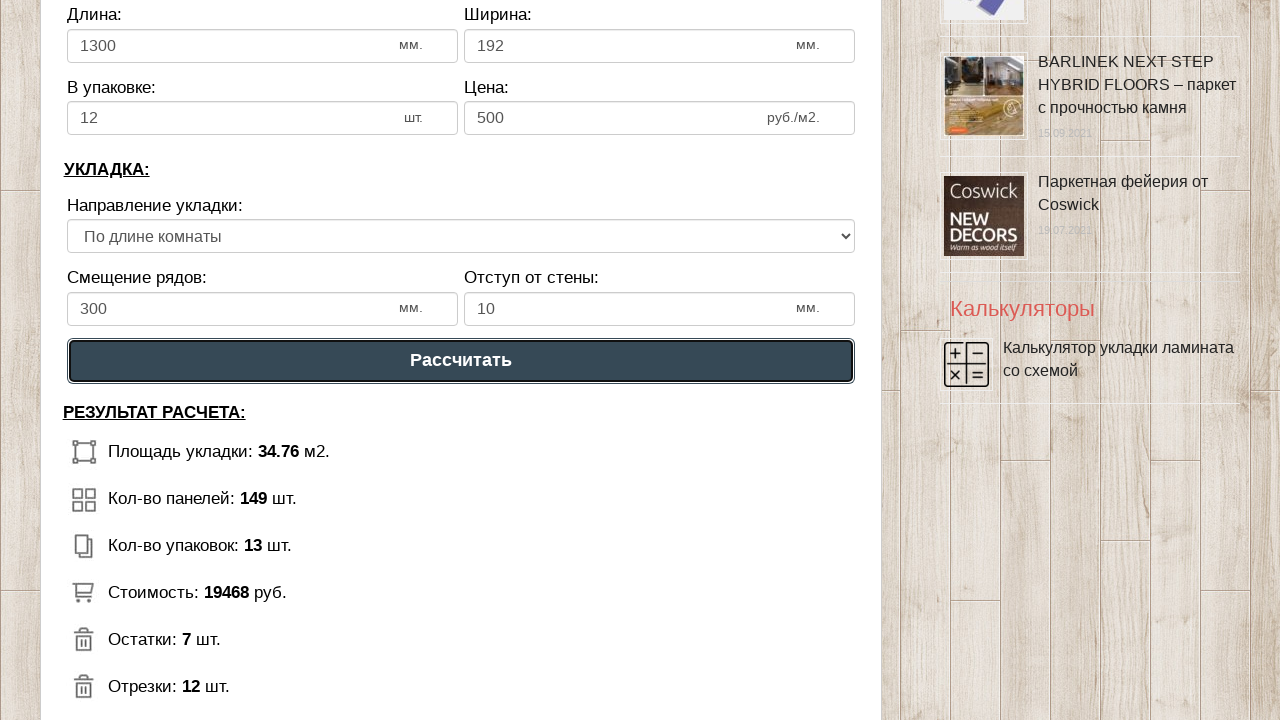

Laminate calculation result displayed
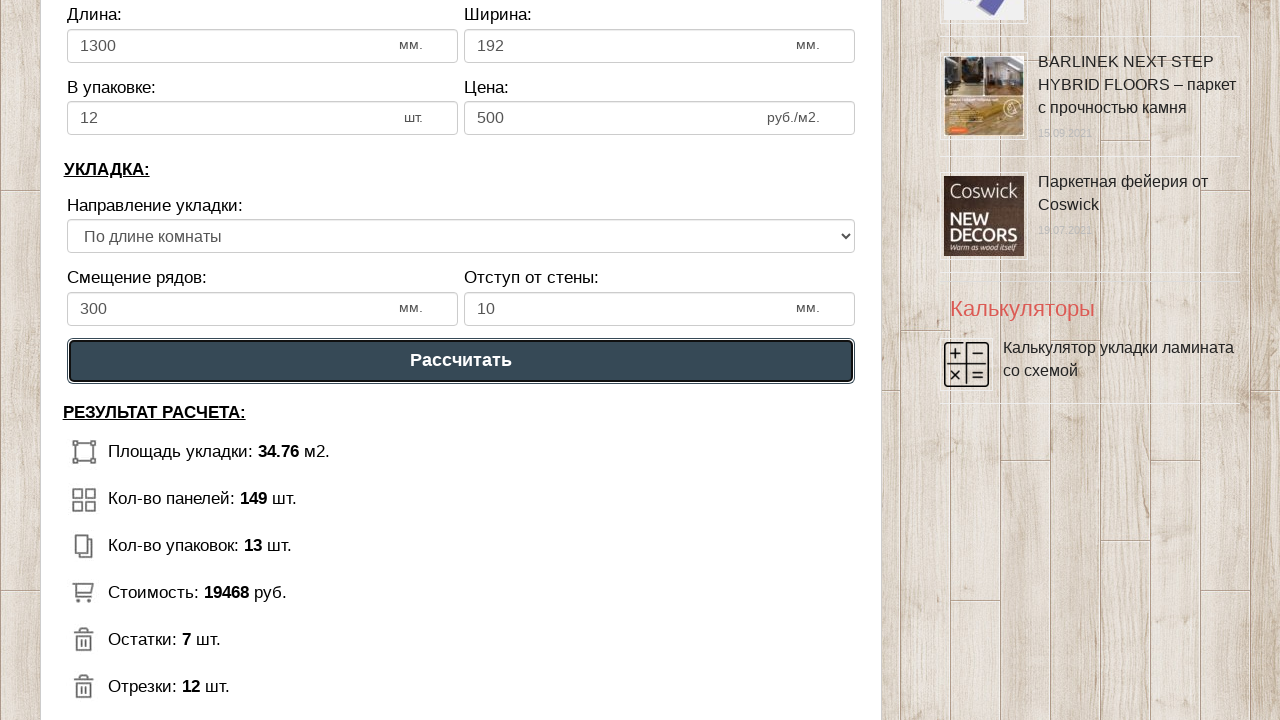

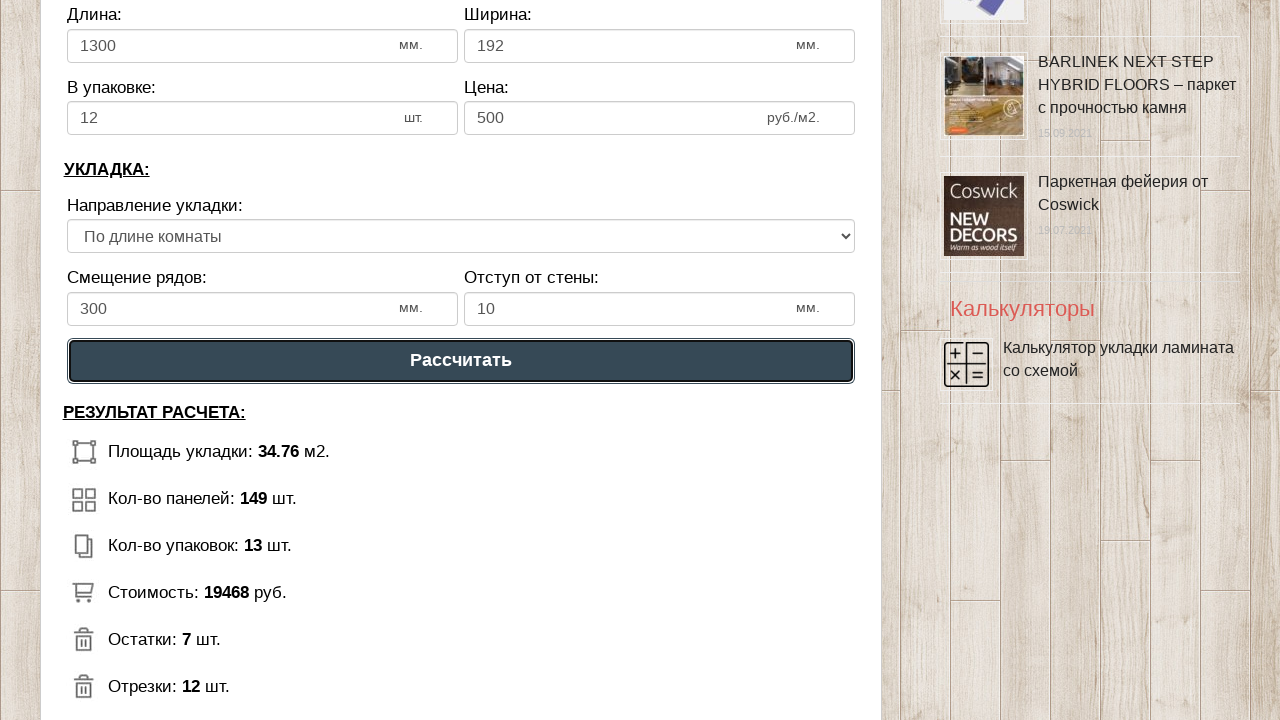